Tests dynamic content loading by clicking a start button and waiting for "Hello World!" text to appear

Starting URL: https://the-internet.herokuapp.com/dynamic_loading/2

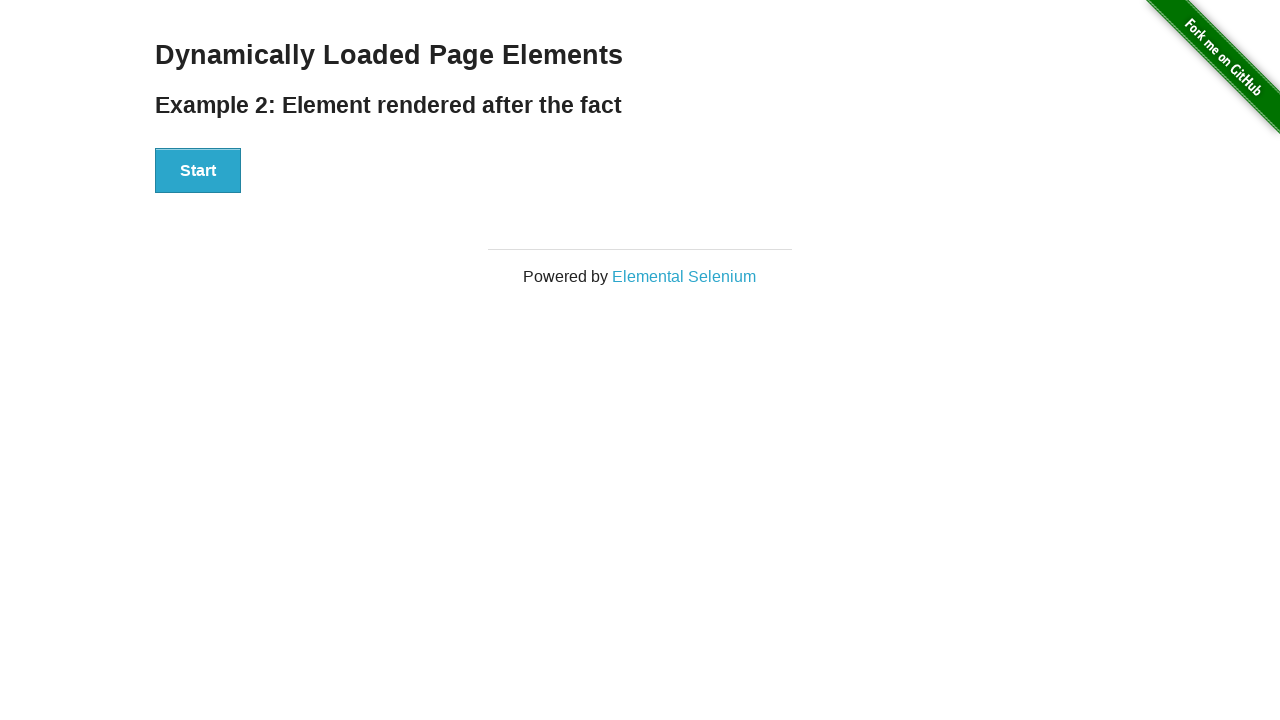

Clicked Start button to trigger dynamic content loading at (198, 171) on xpath=//button[text()='Start']
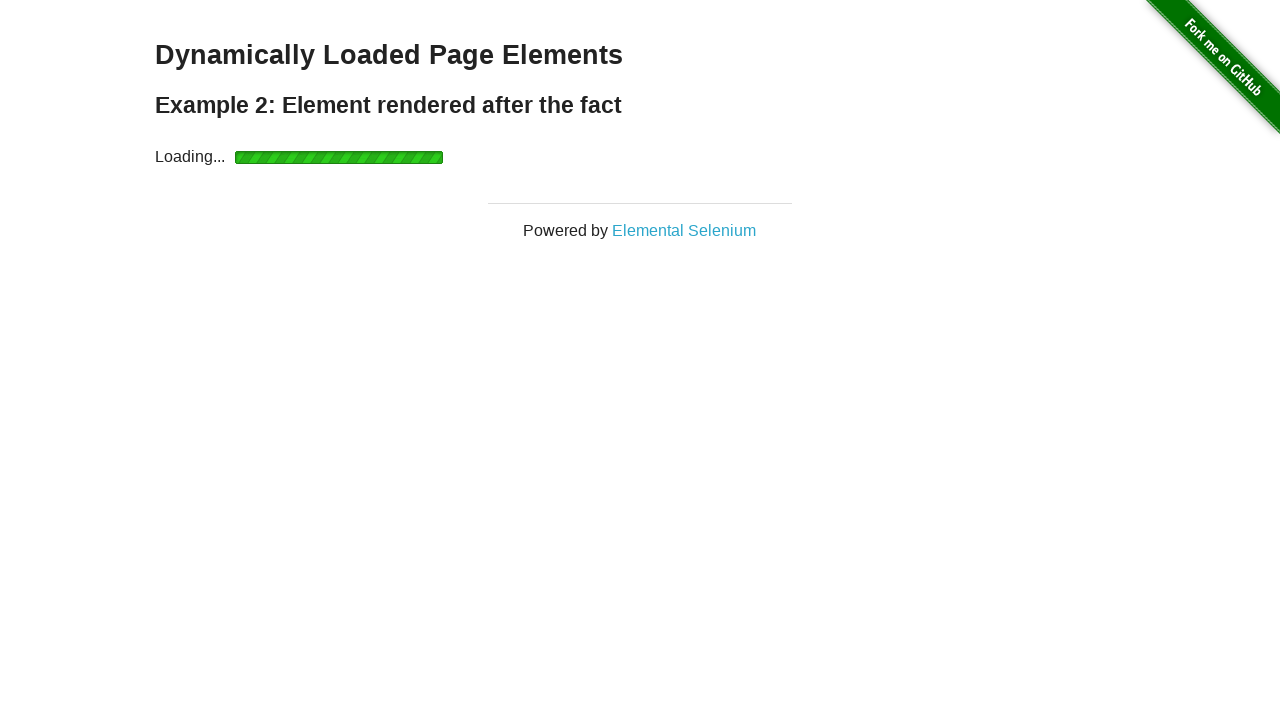

Waited for 'Hello World!' text to appear (dynamic content loaded)
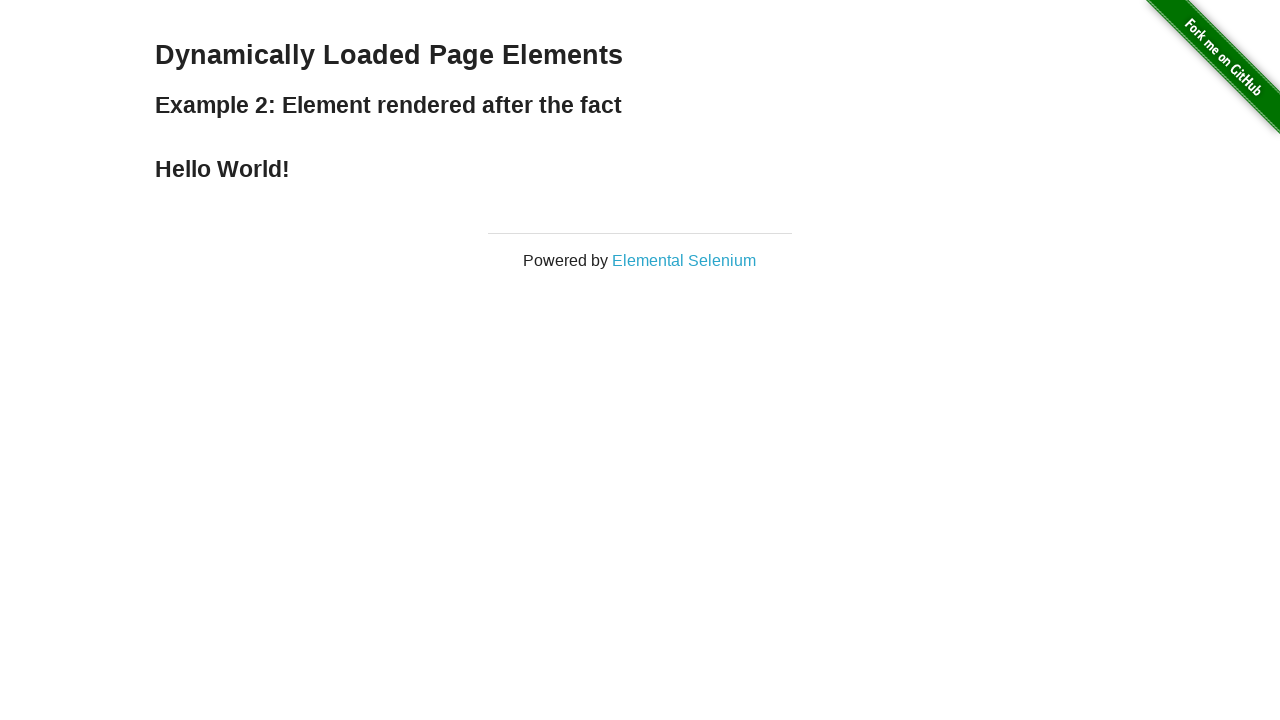

Located the 'Hello World!' element
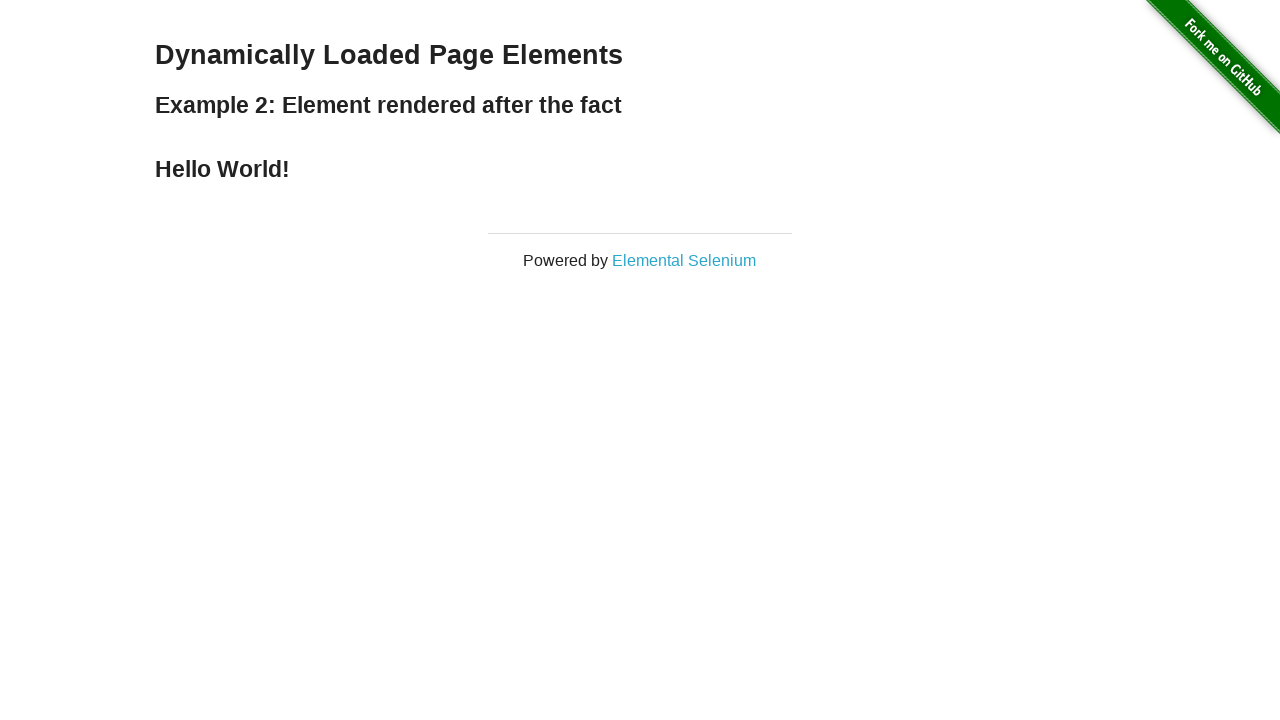

Retrieved and printed text content from 'Hello World!' element
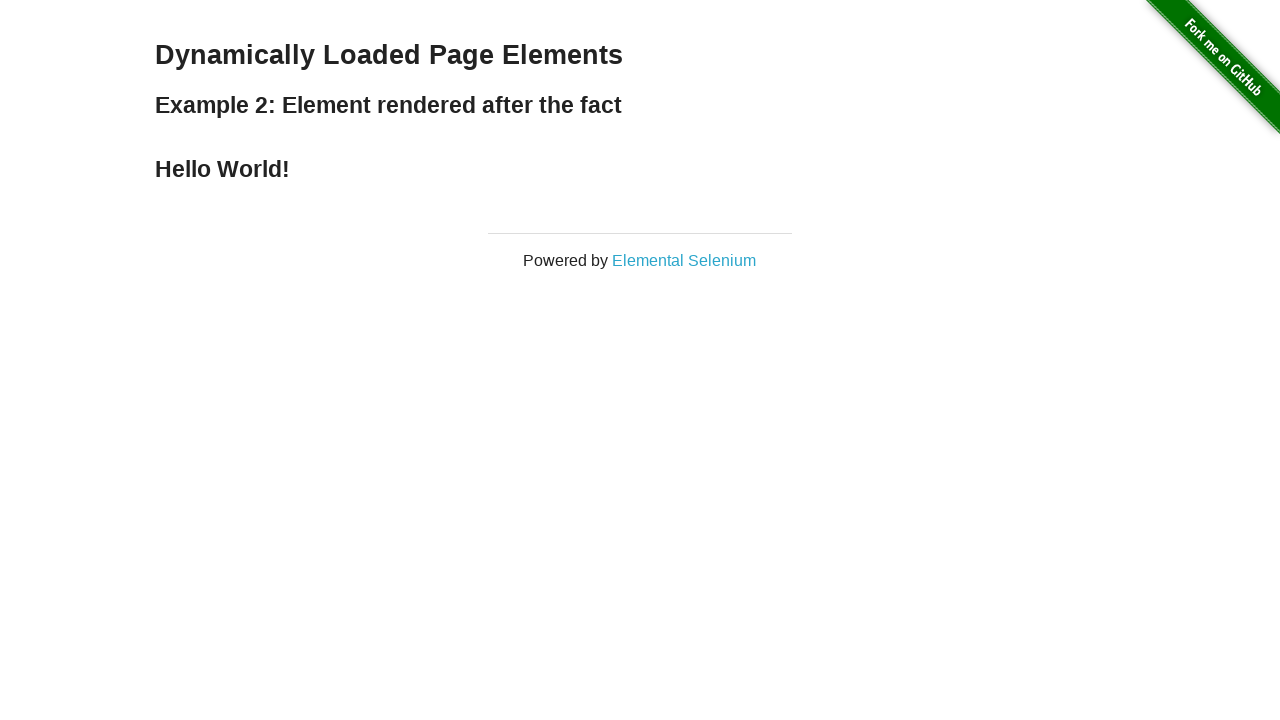

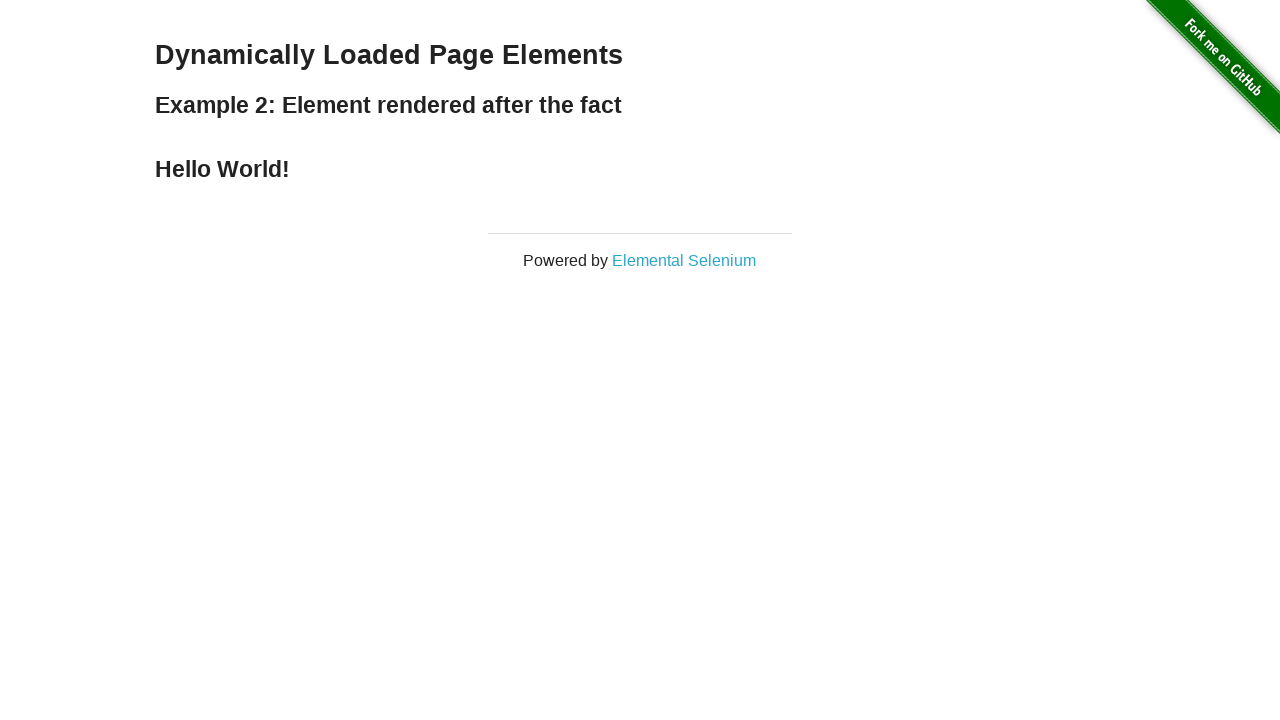